Moves a slider by dragging it to a specific position

Starting URL: https://demoqa.com/slider/

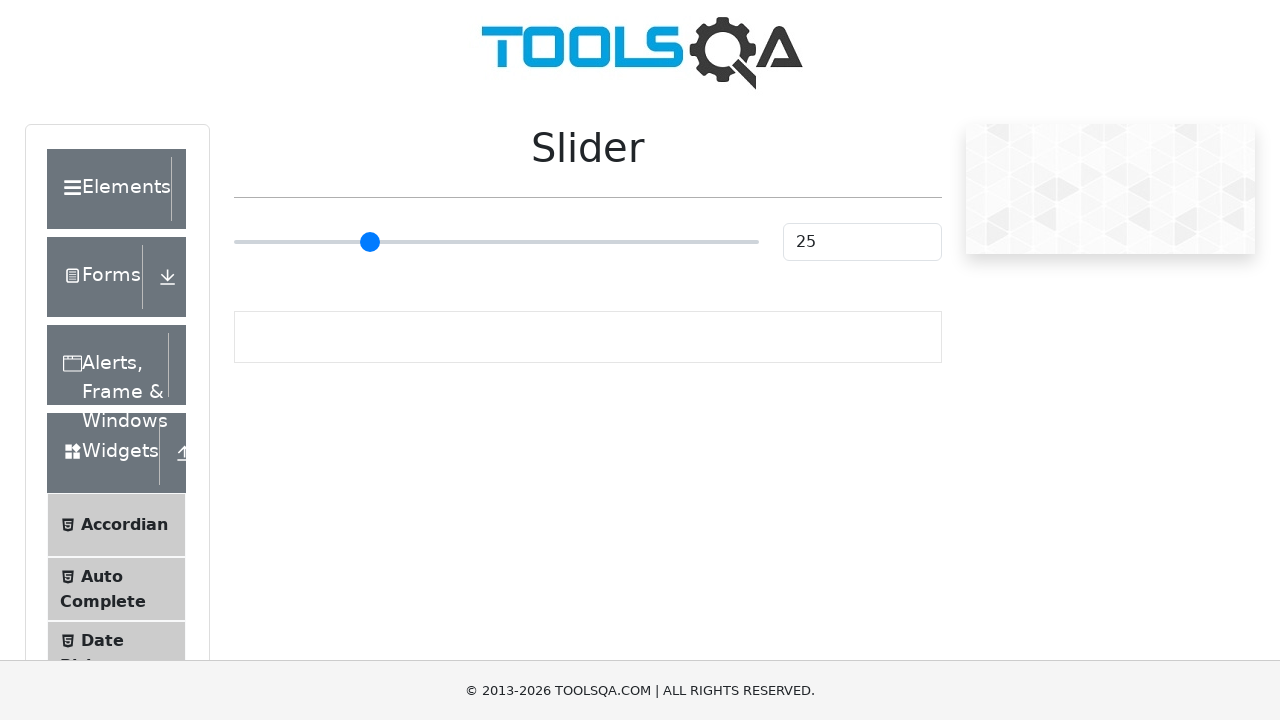

Located the range slider element
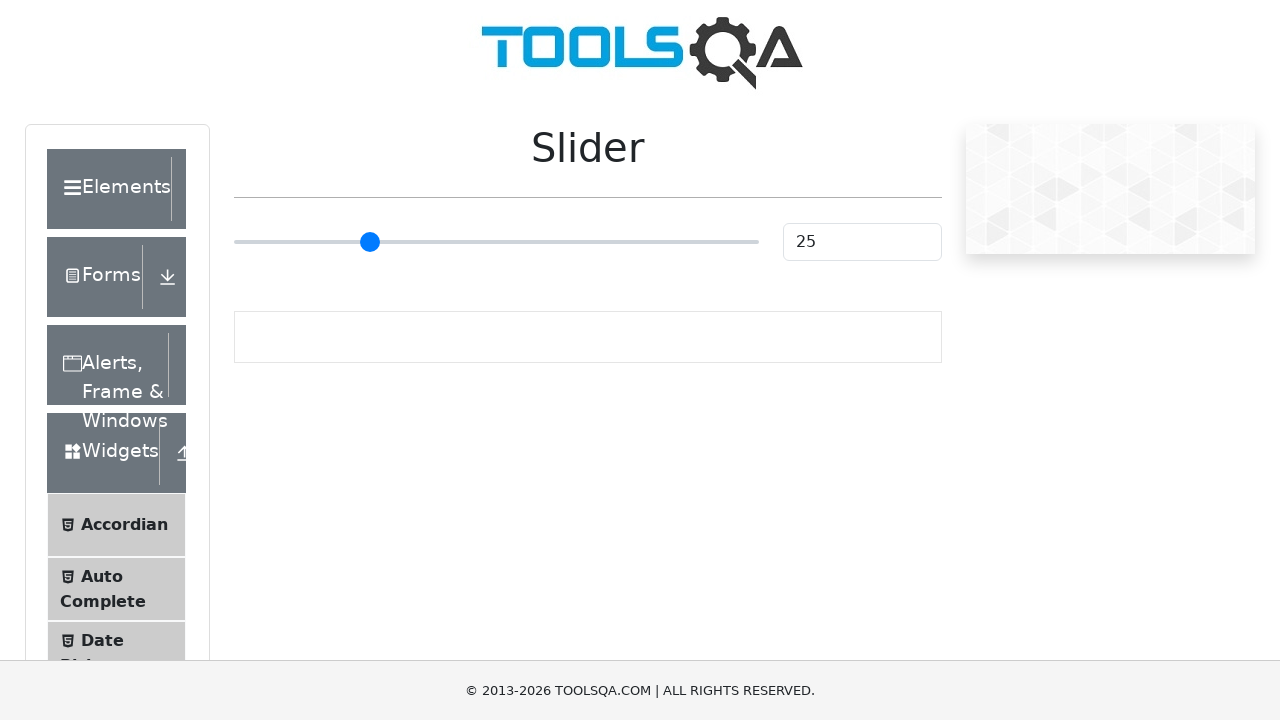

Retrieved bounding box coordinates of the slider
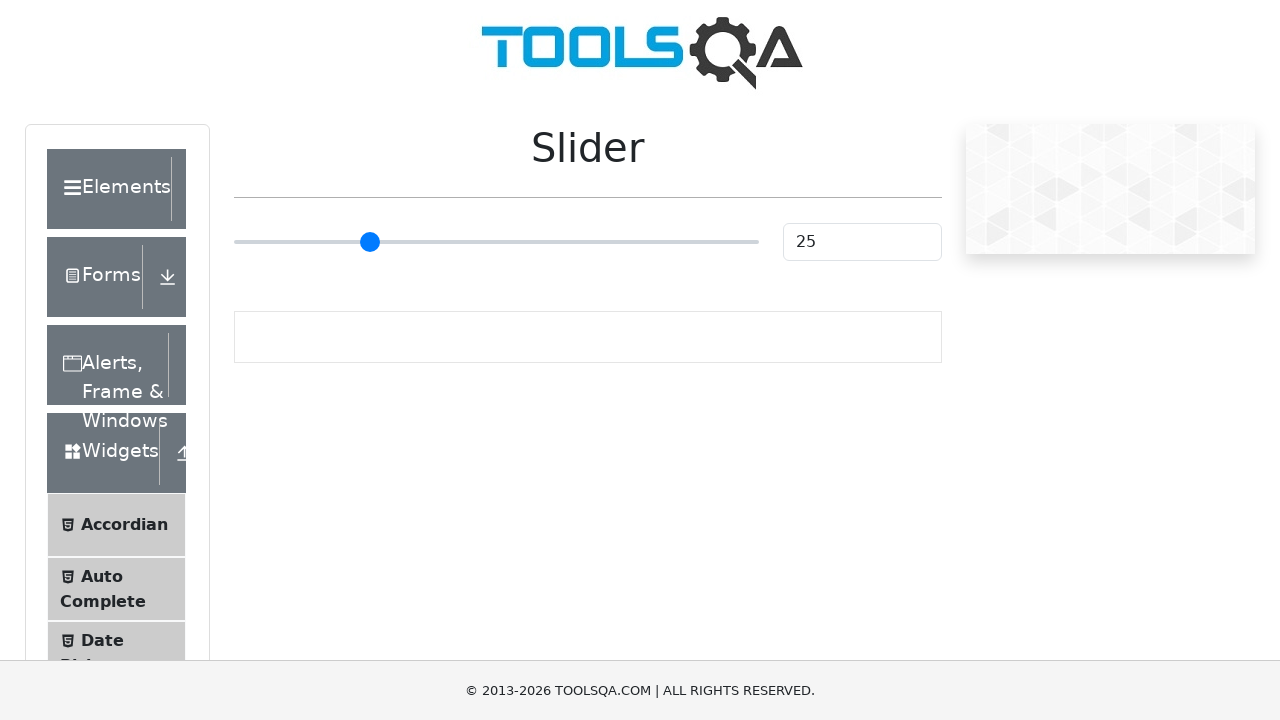

Moved mouse to starting position on slider (10% from left) at (286, 242)
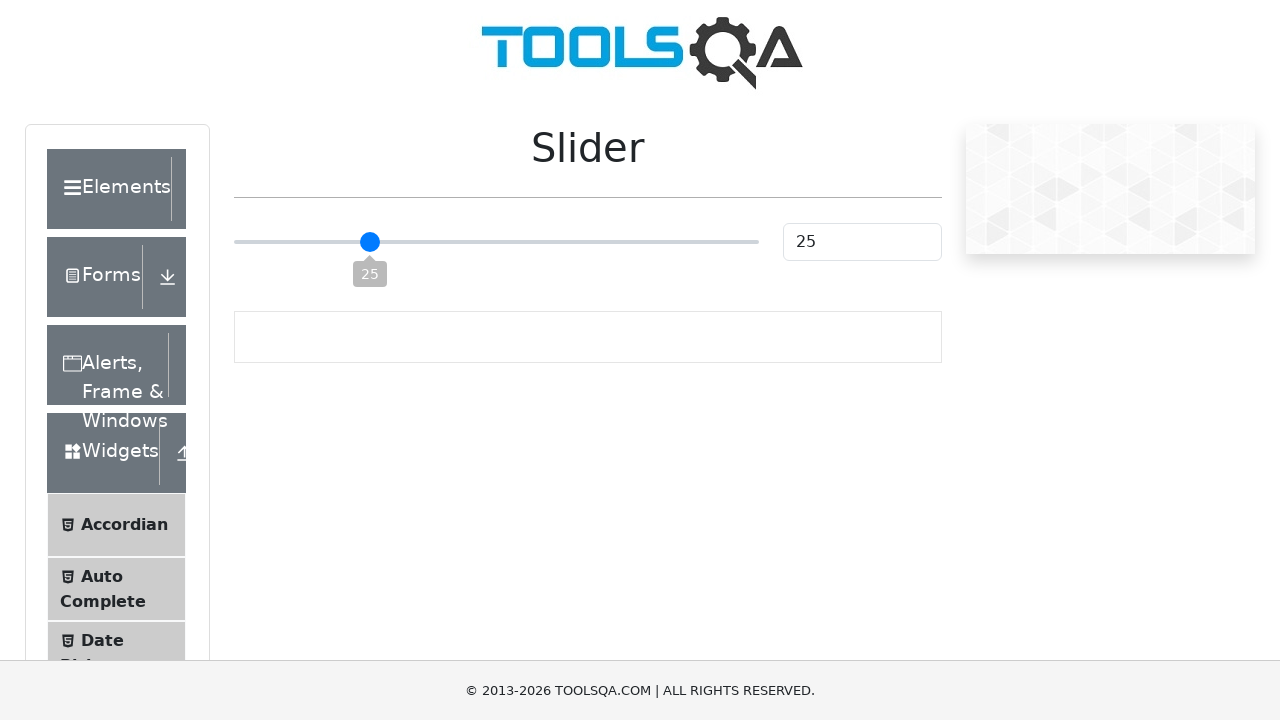

Pressed down mouse button on slider at (286, 242)
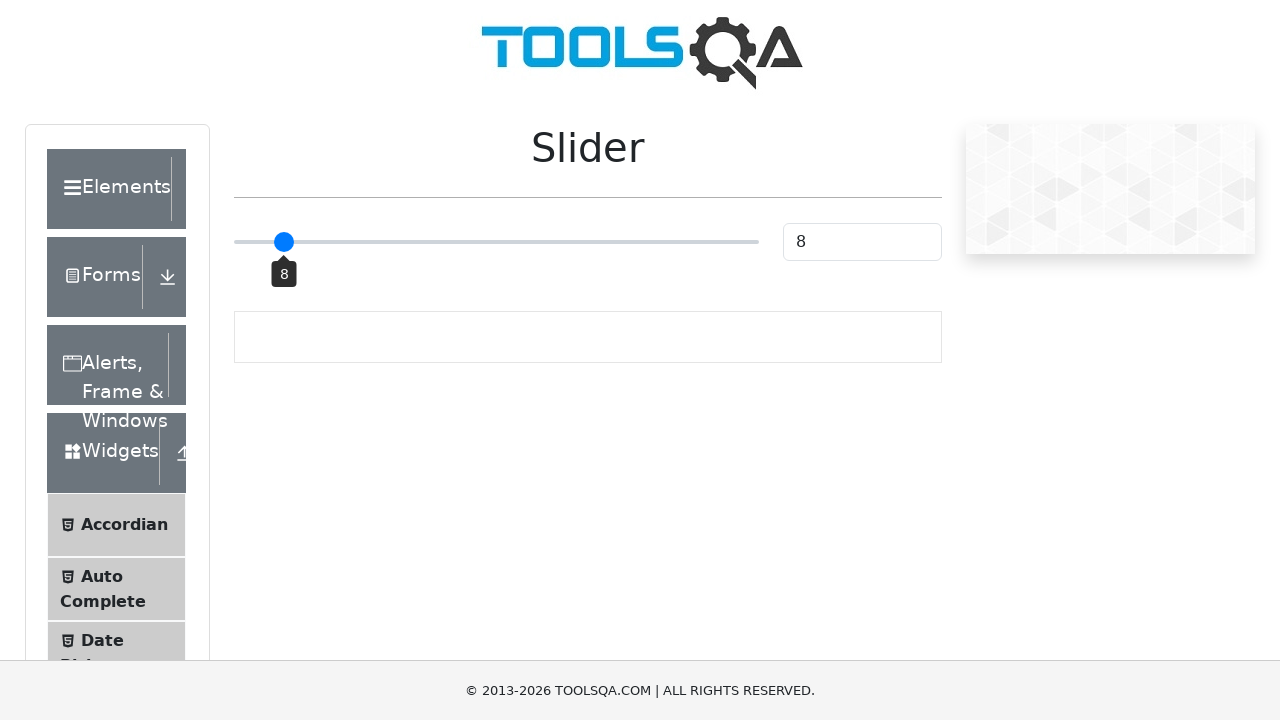

Dragged slider to 50% position at (496, 242)
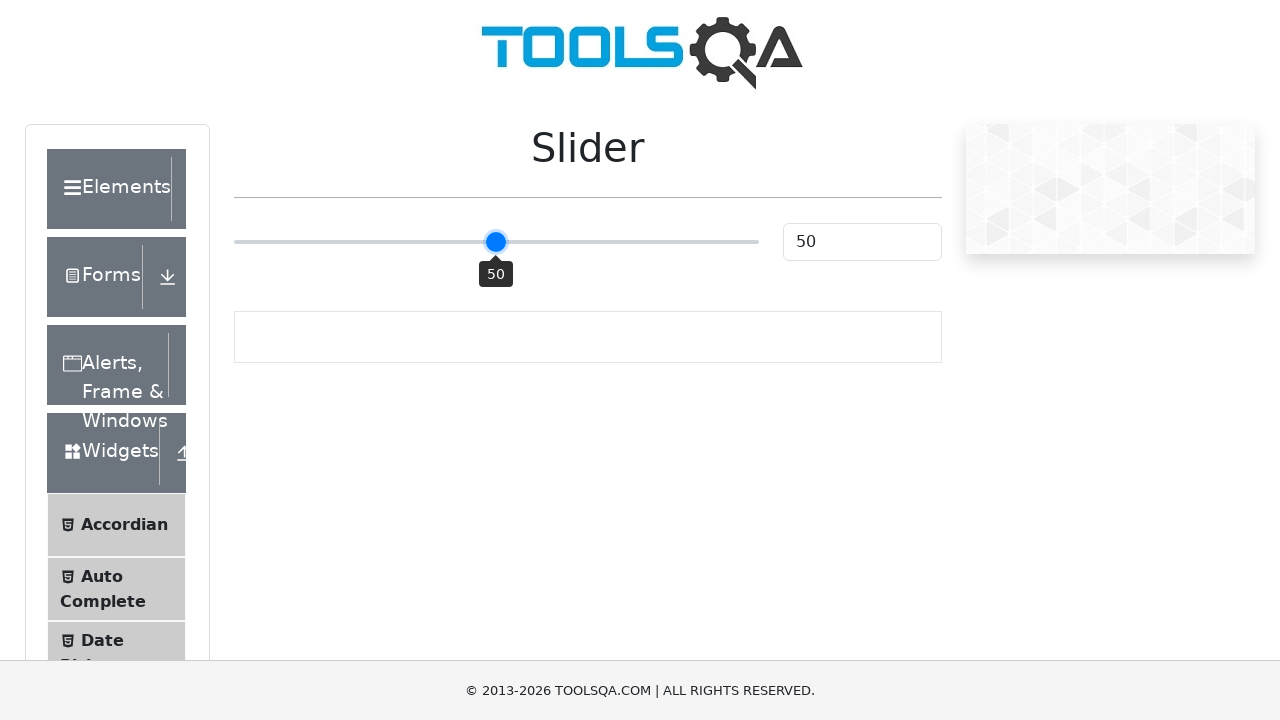

Released mouse button to complete slider drag at (496, 242)
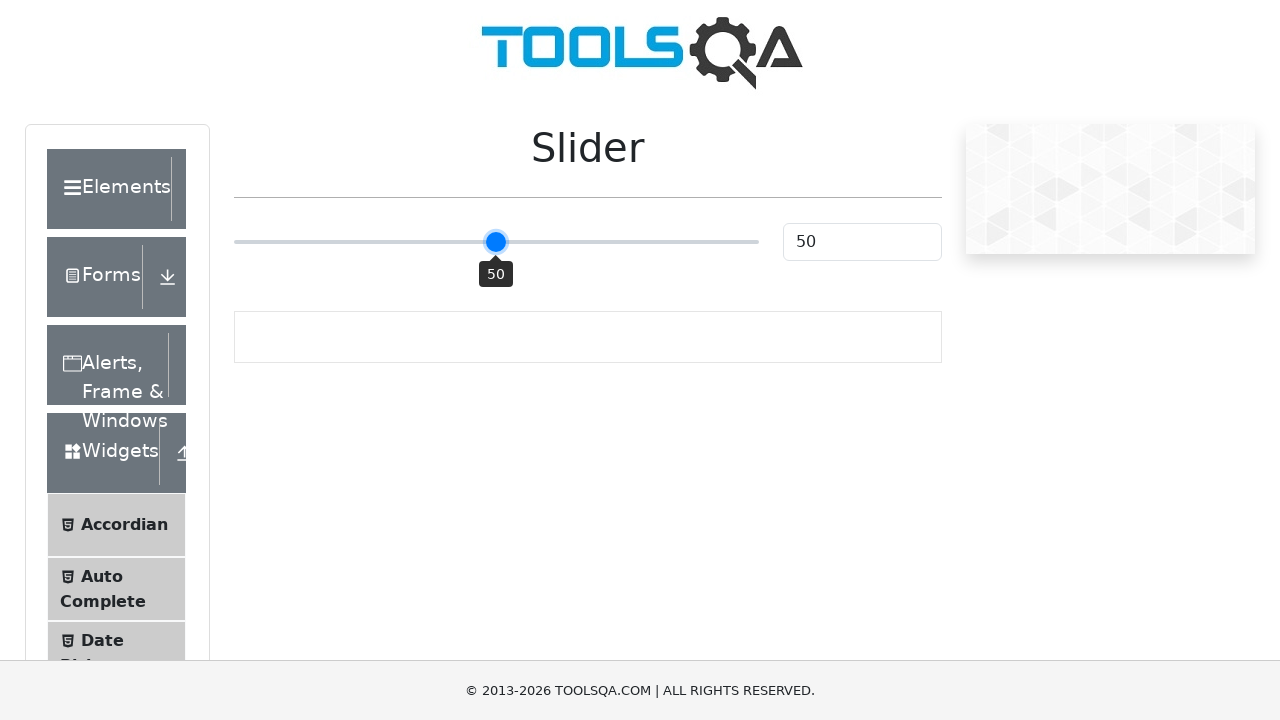

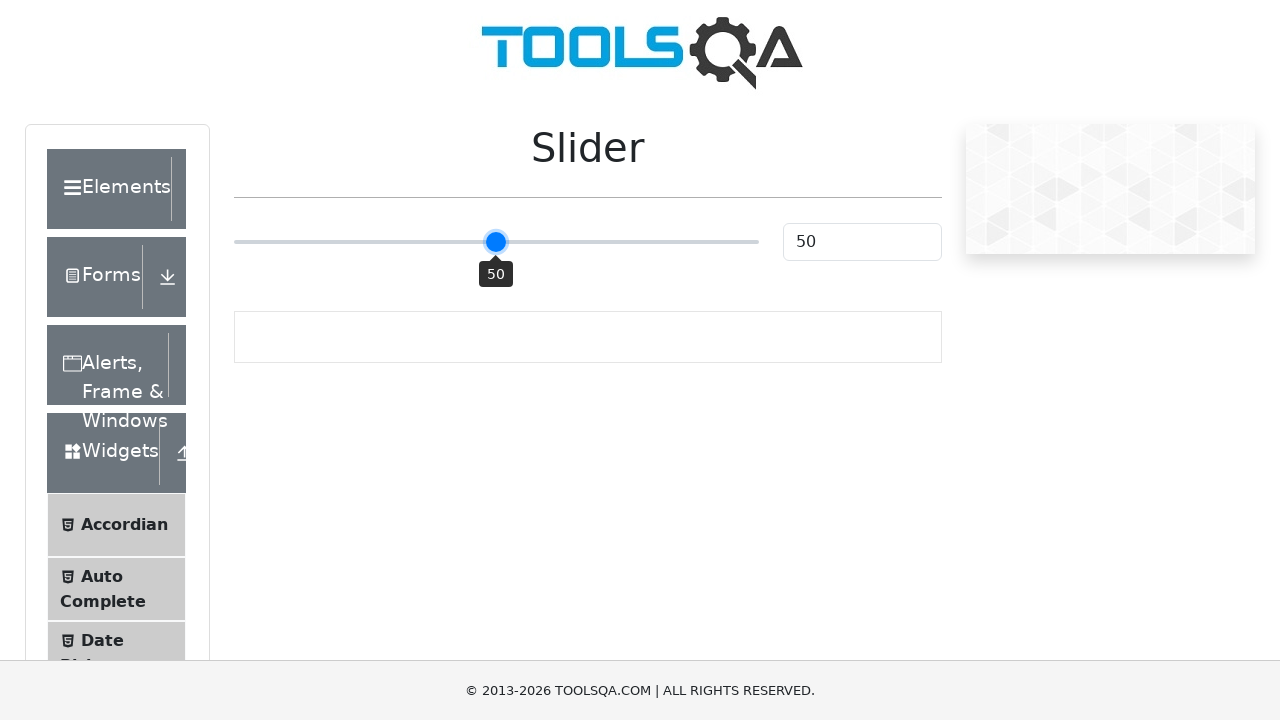